Tests a registration form by filling in first name, last name, and email fields, then submitting the form and verifying the success message.

Starting URL: http://suninjuly.github.io/registration1.html

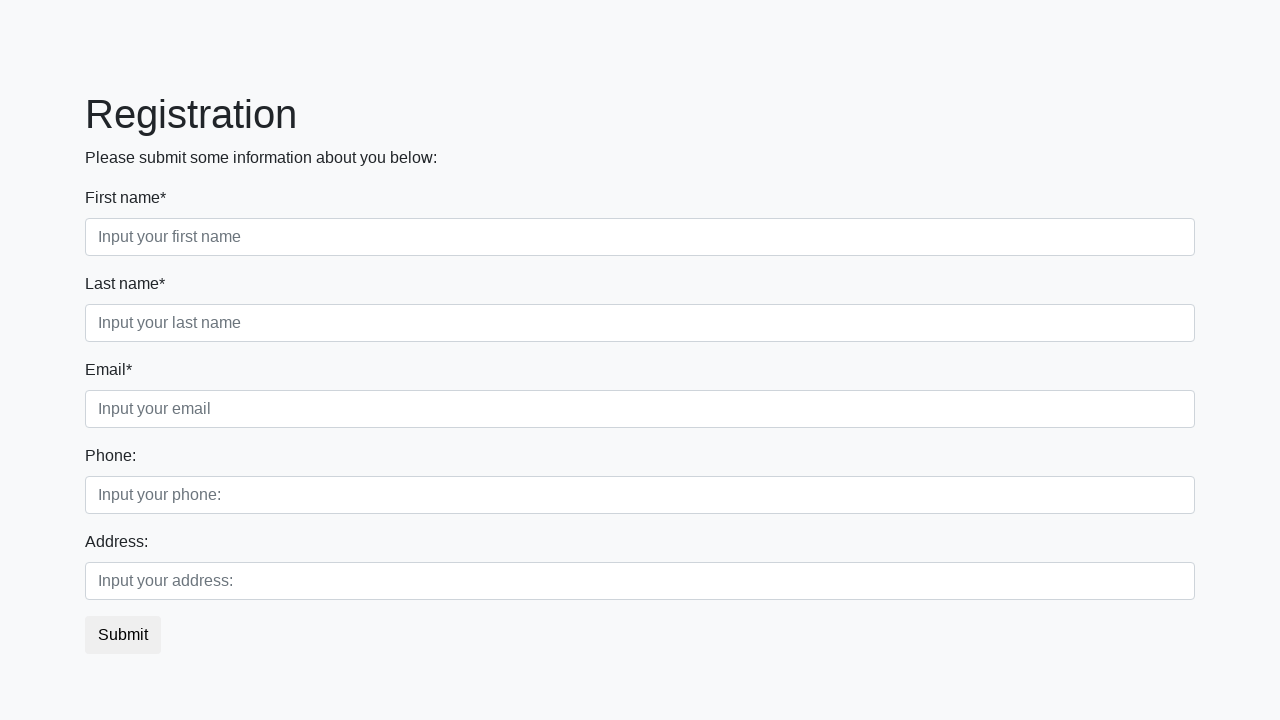

Filled first name field with 'Ivan' on div.first_block input.form-control.first
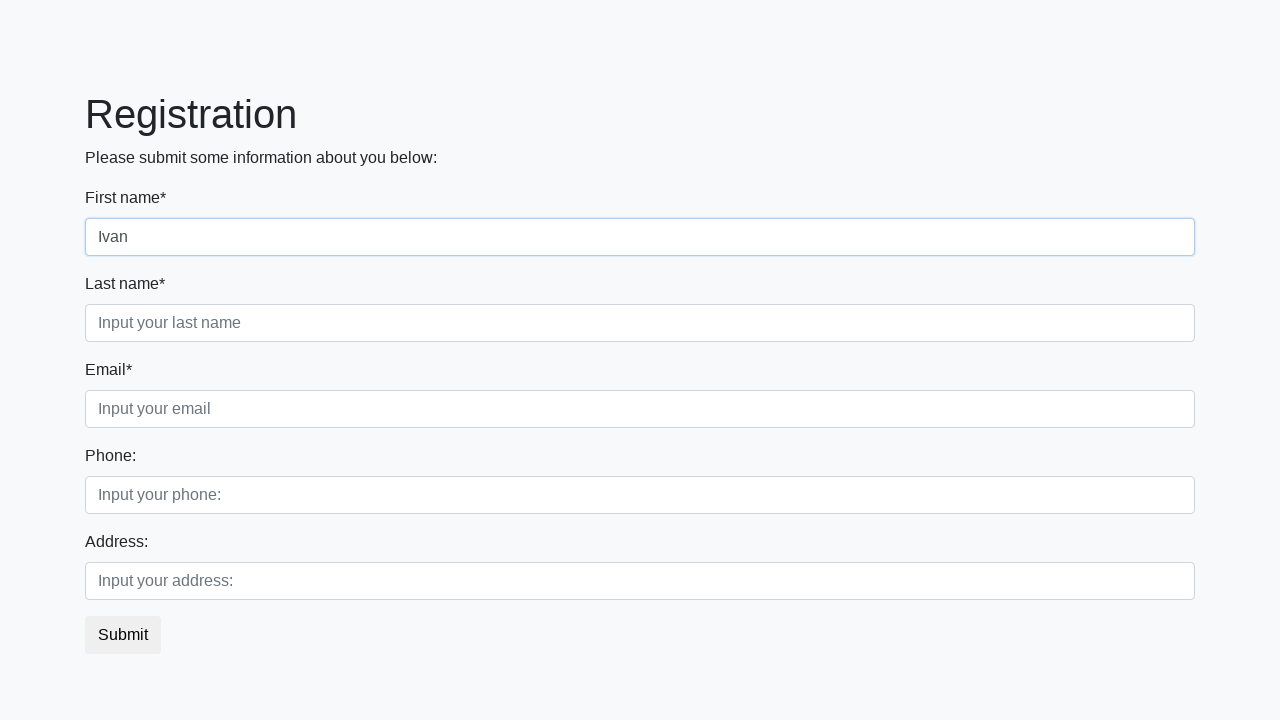

Filled last name field with 'Petrov' on div.first_block input.form-control.second
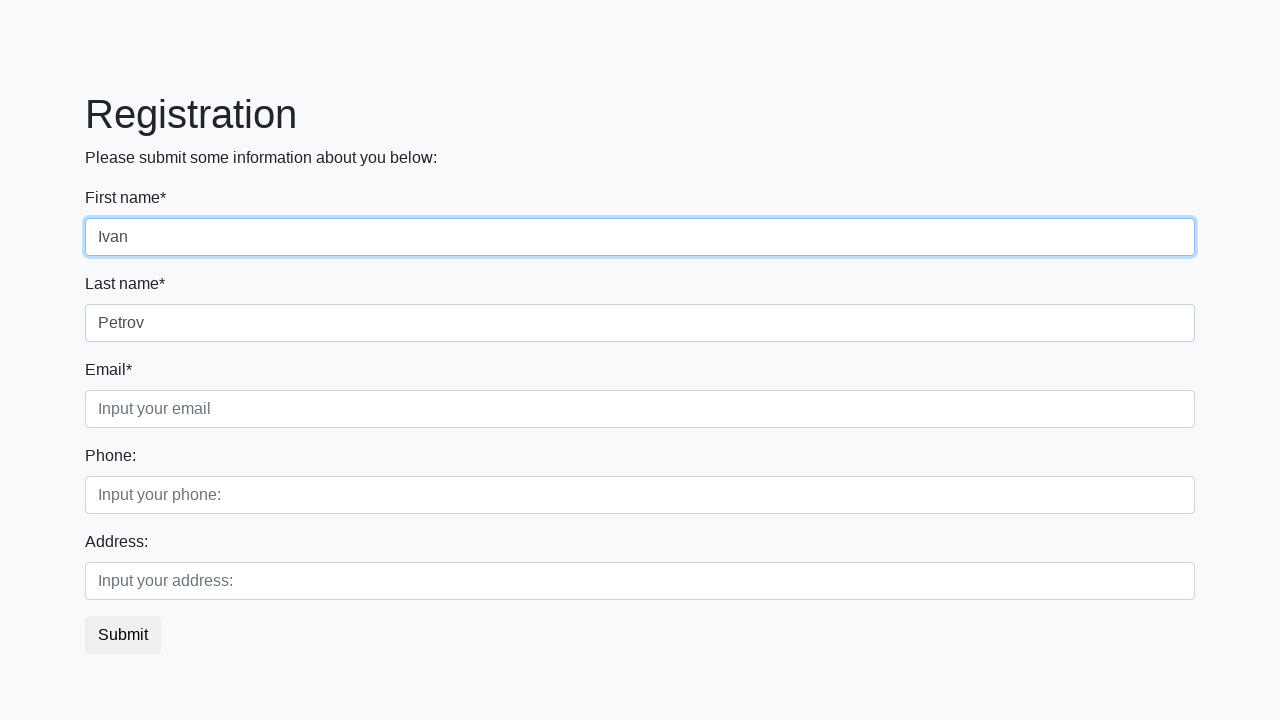

Filled email field with 'Petrov@gmail.com' on div.first_block input.form-control.third
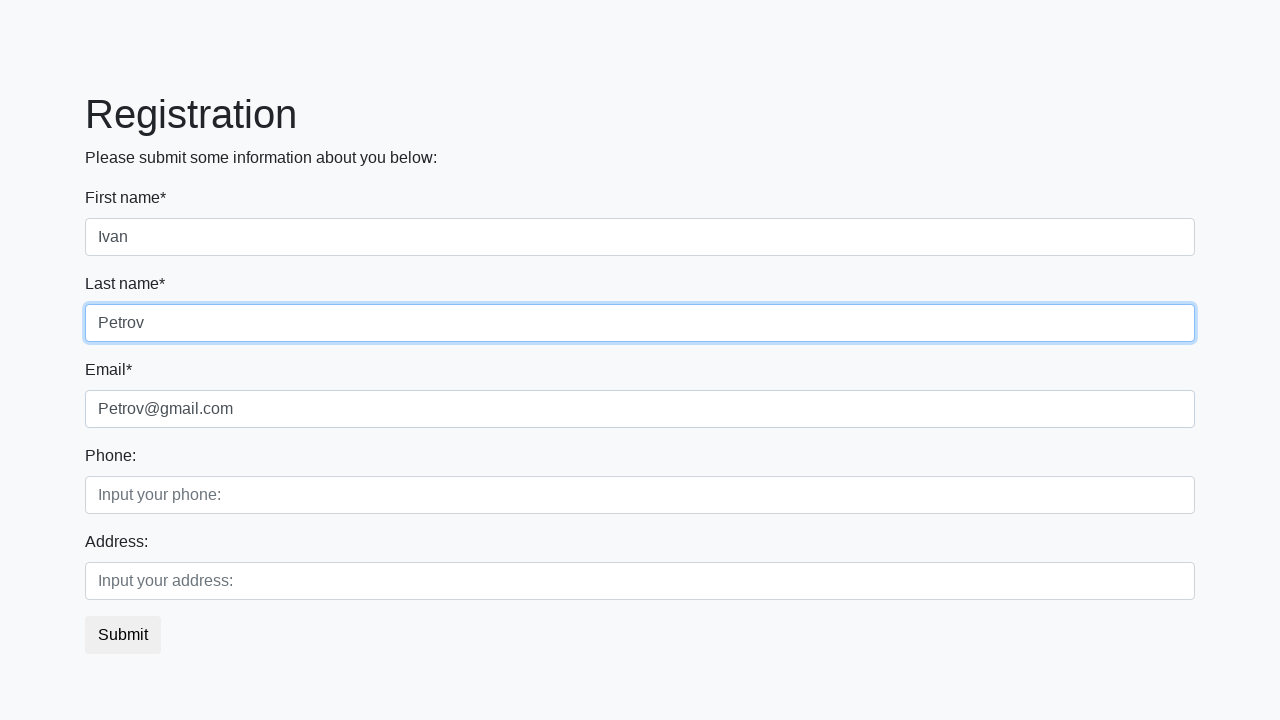

Clicked submit button to register at (123, 635) on button.btn
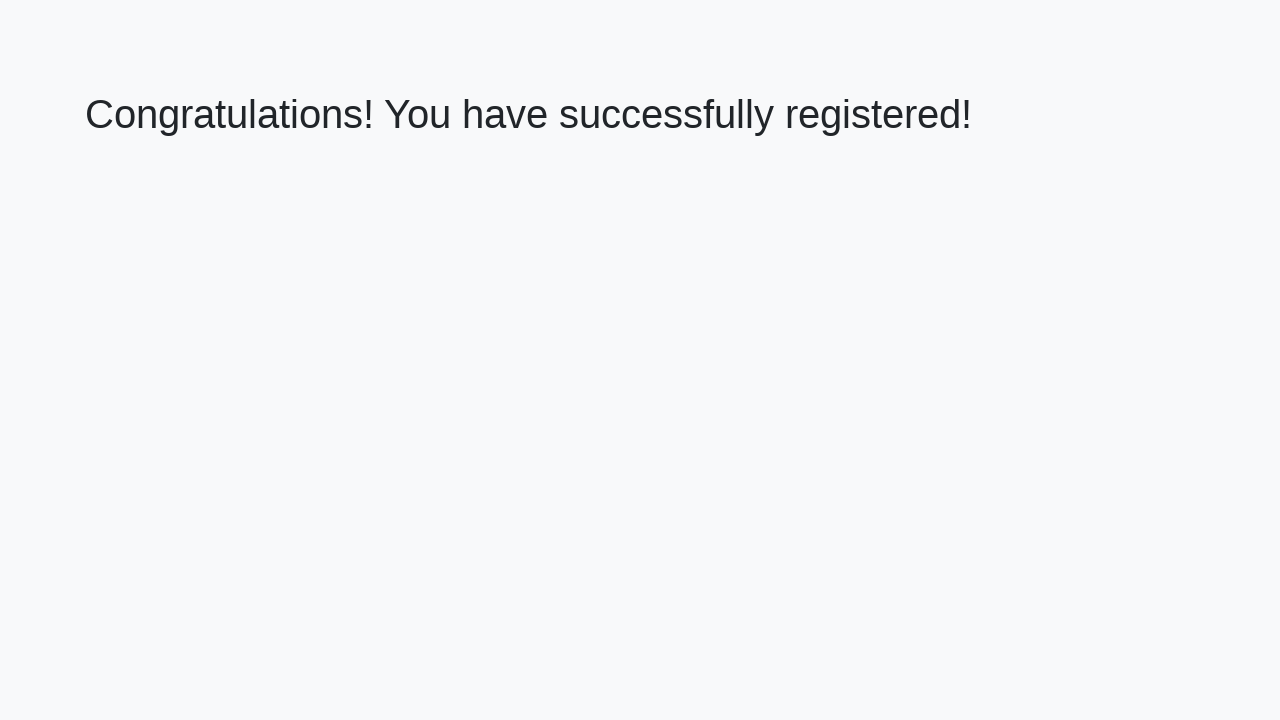

Success message heading loaded
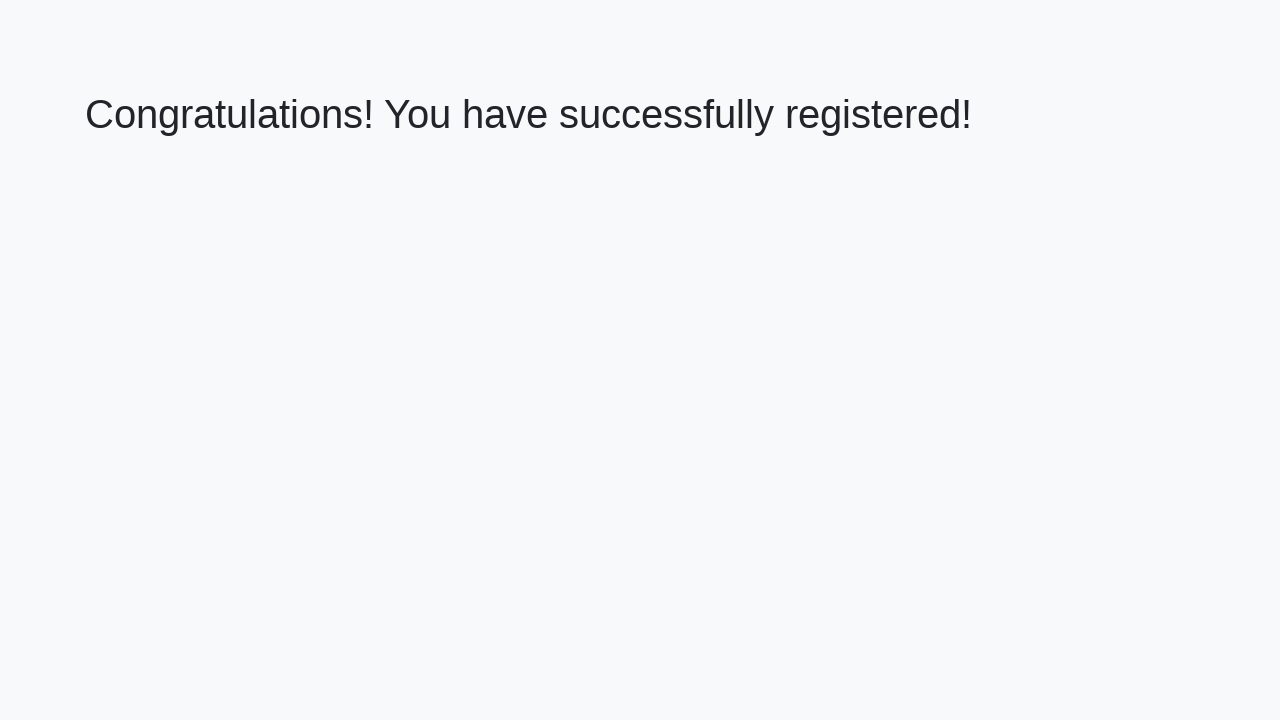

Retrieved success message text
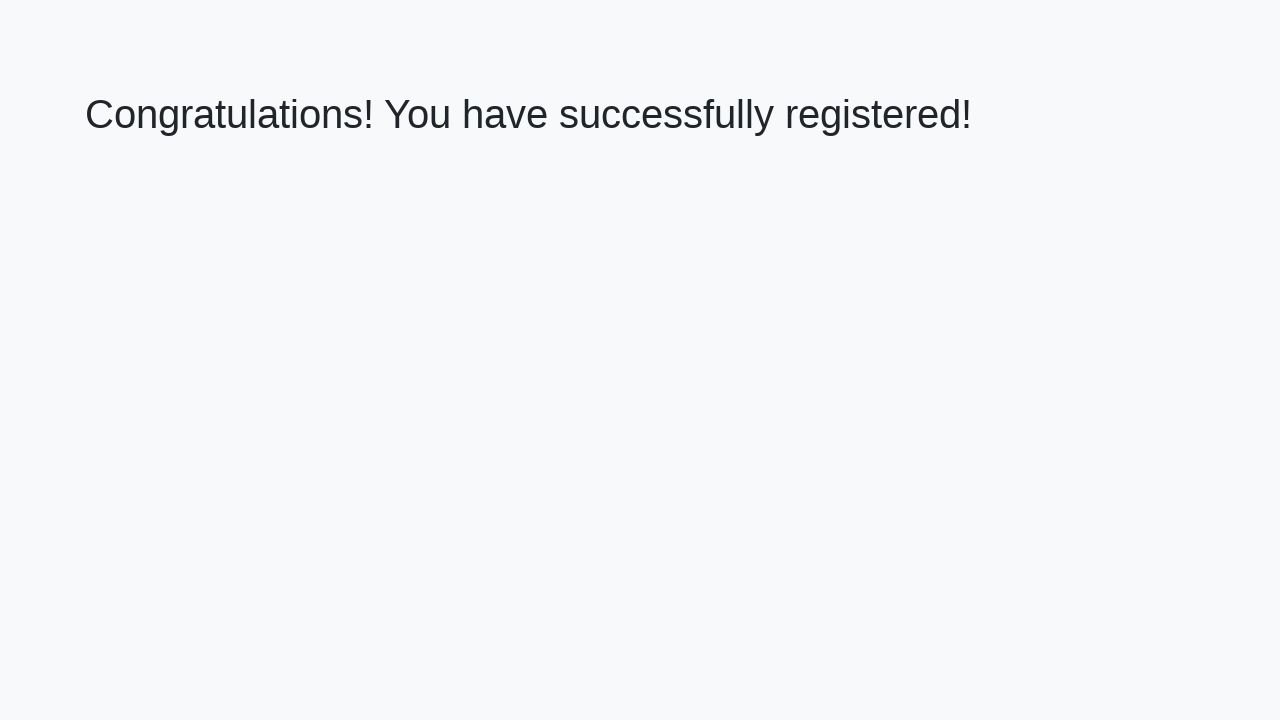

Verified success message: 'Congratulations! You have successfully registered!'
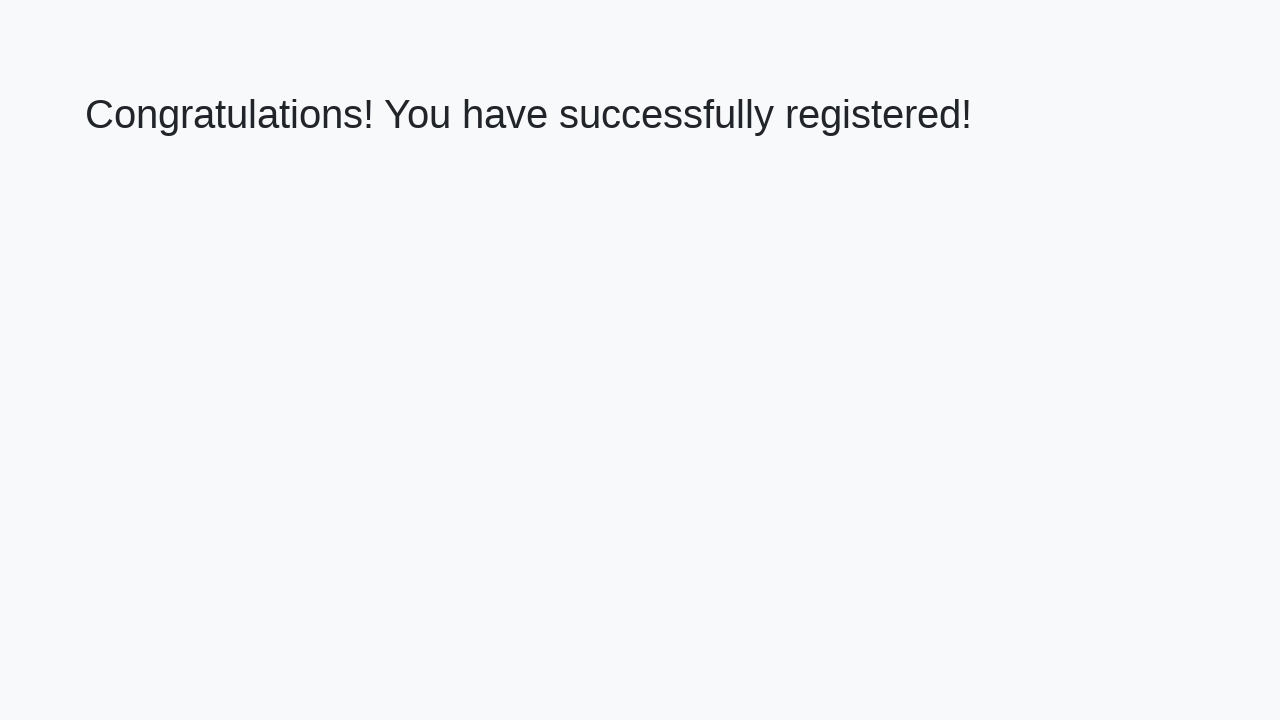

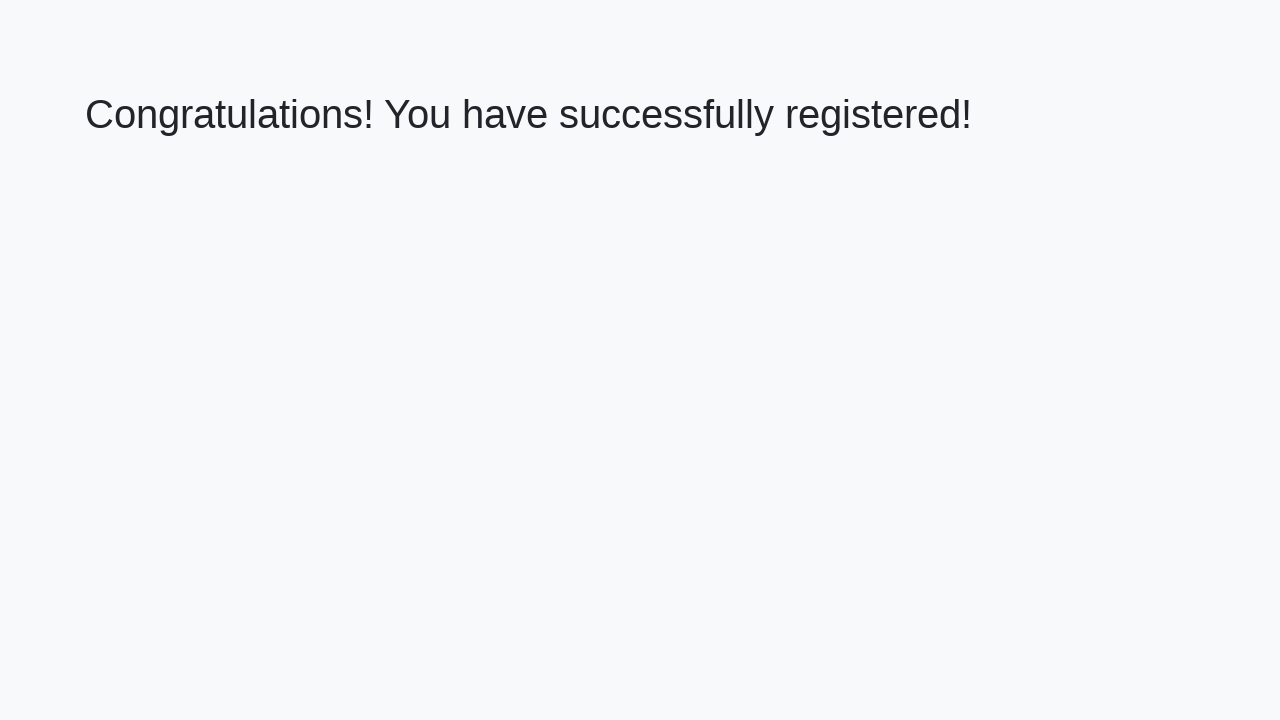